Tests confirm alert functionality by clicking the confirm button and accepting the confirmation dialog.

Starting URL: https://demoqa.com/alerts

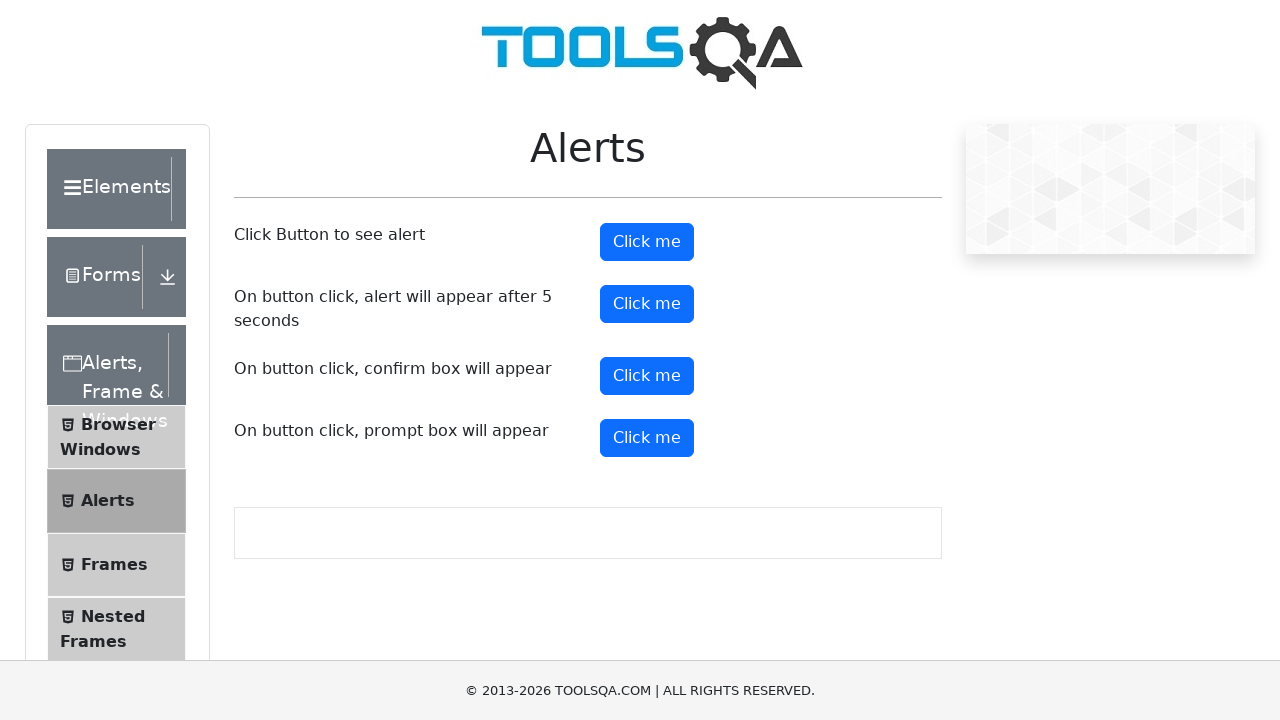

Set up dialog handler to accept confirm dialogs
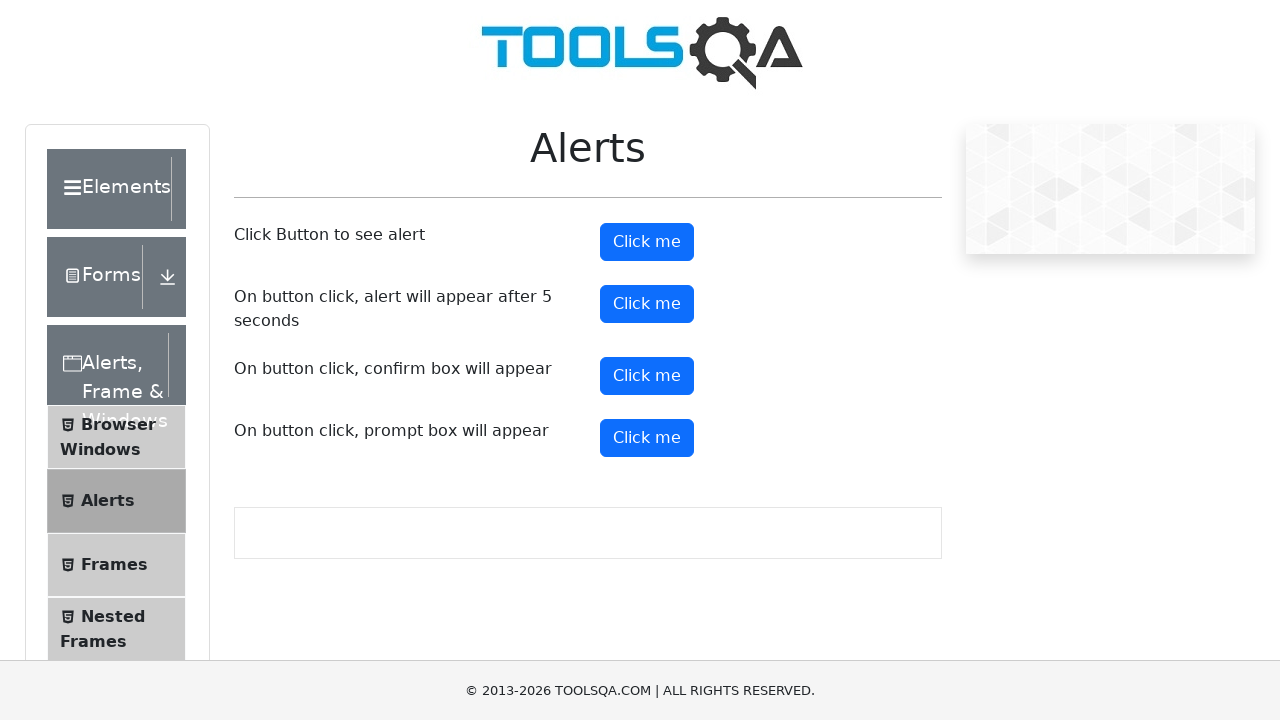

Clicked confirm button to trigger confirmation dialog at (647, 376) on #confirmButton
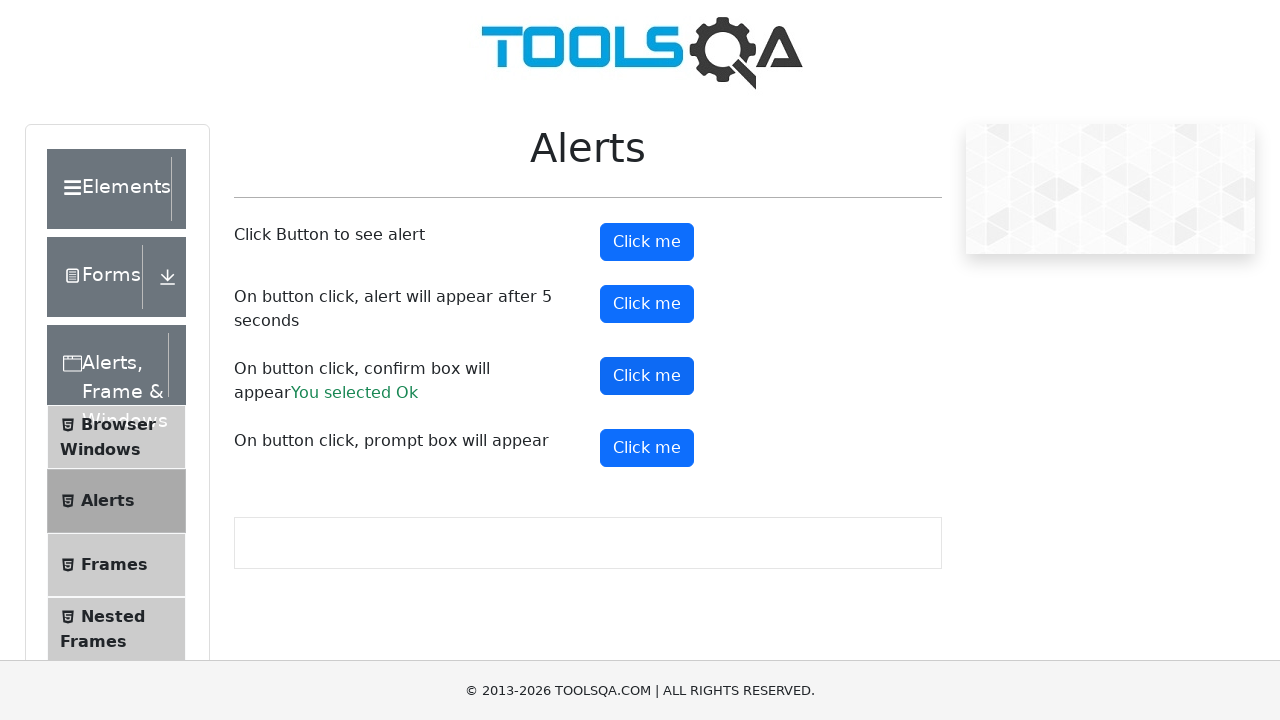

Confirmation result text appeared after accepting dialog
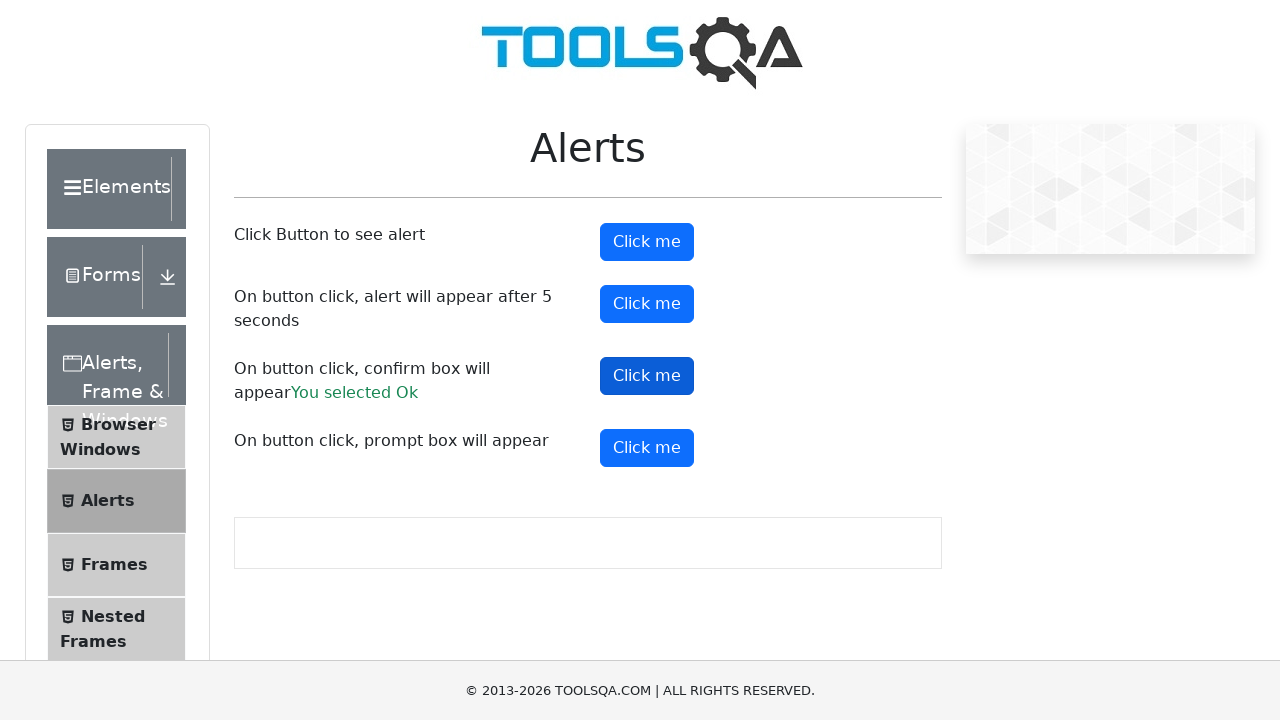

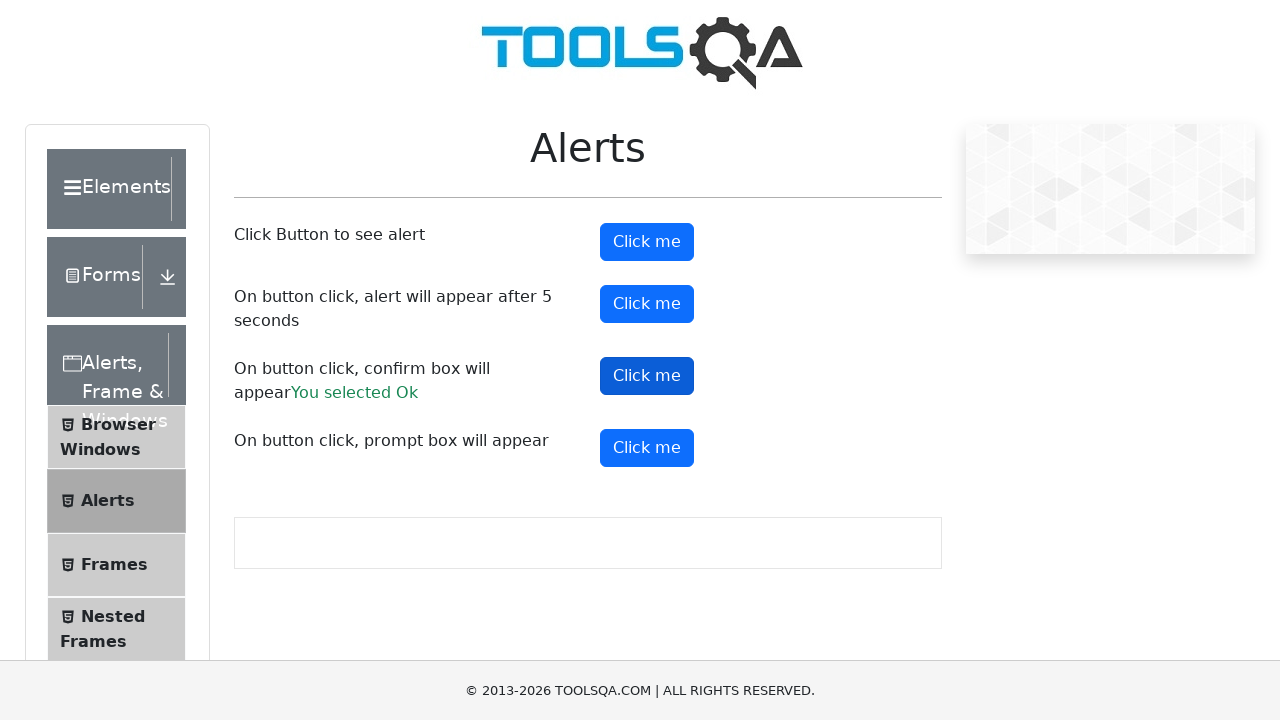